Tests that the Show page displays 30 items

Starting URL: https://news.ycombinator.com

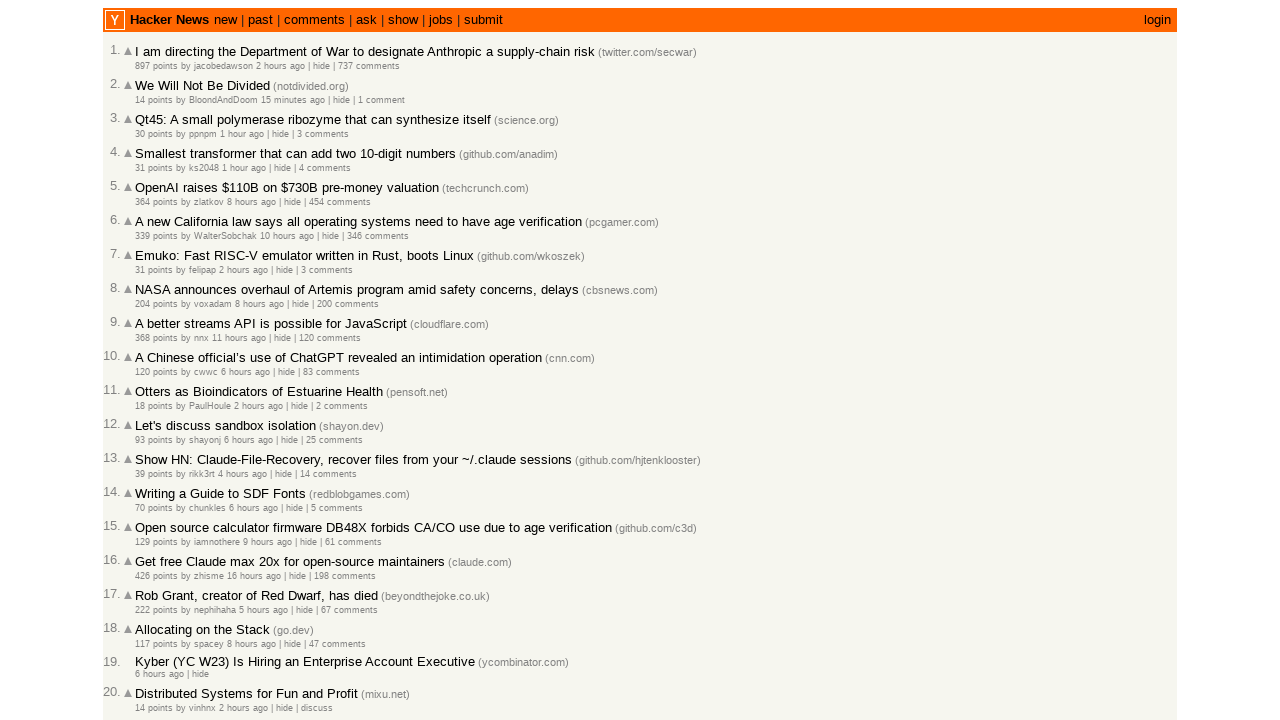

Clicked 'show' link to navigate to Show page at (403, 20) on a:has-text('show')
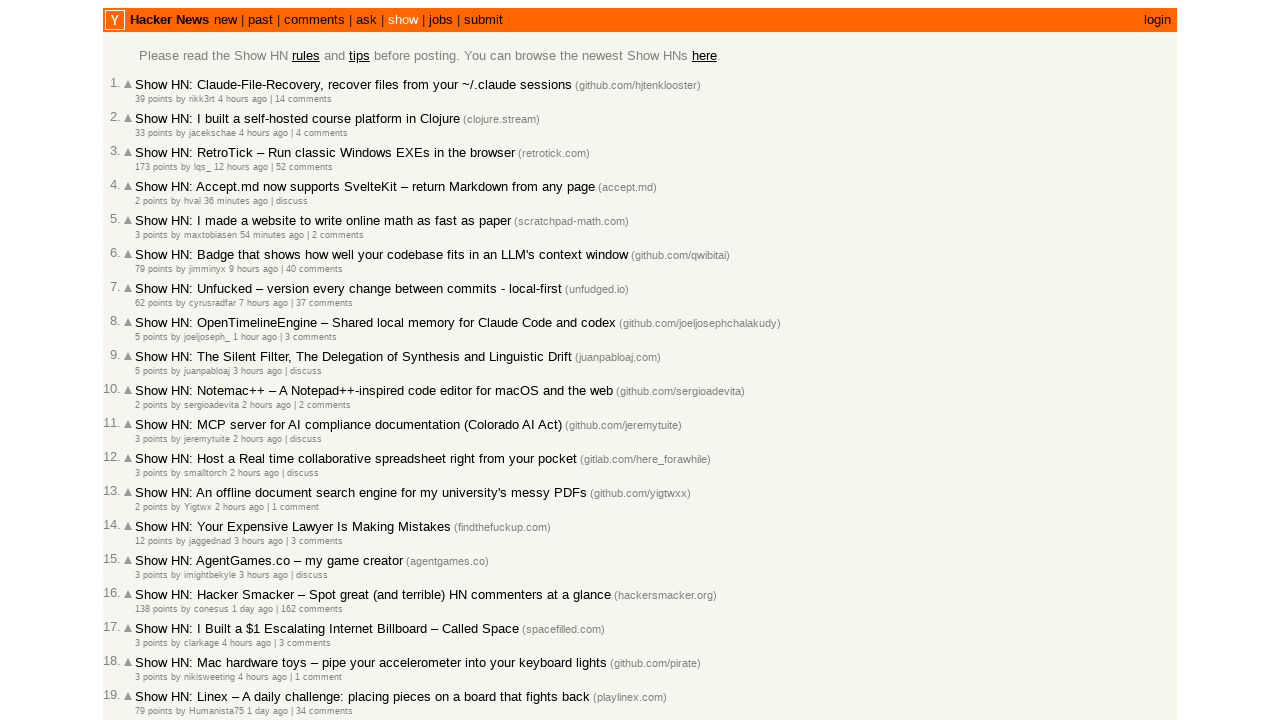

Waited for article titles to load
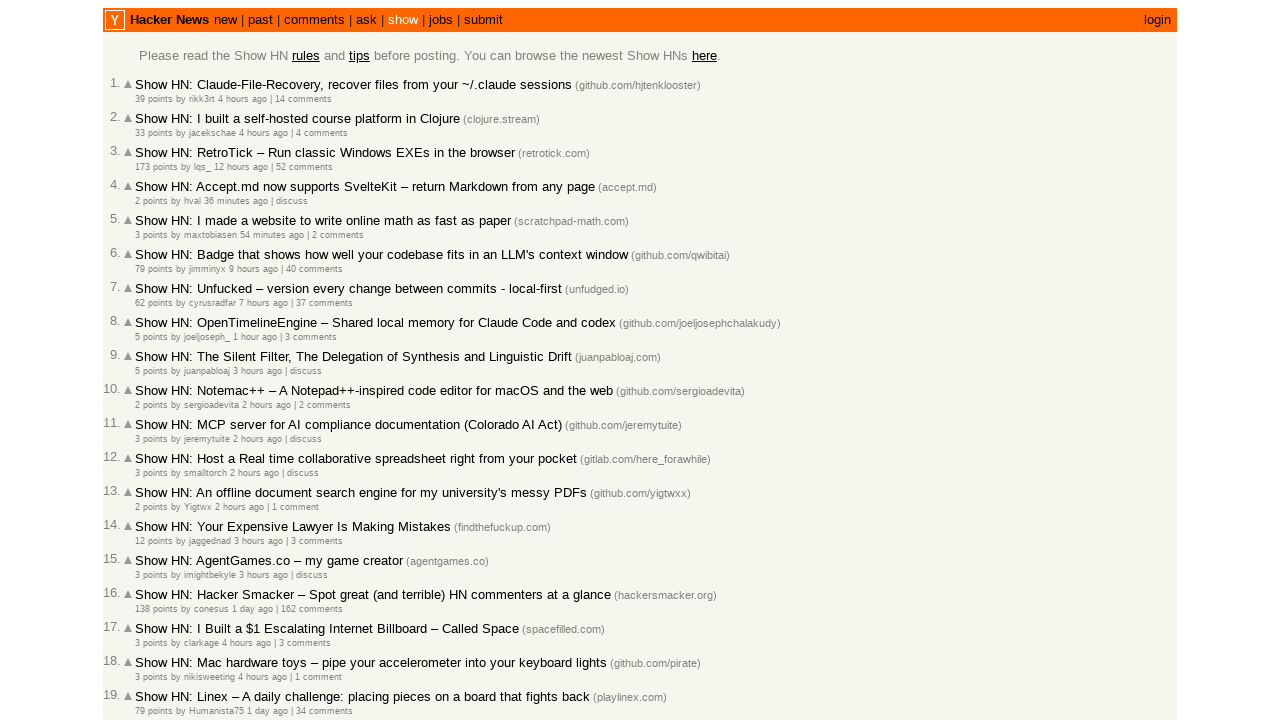

Counted articles on Show page: 30 items found
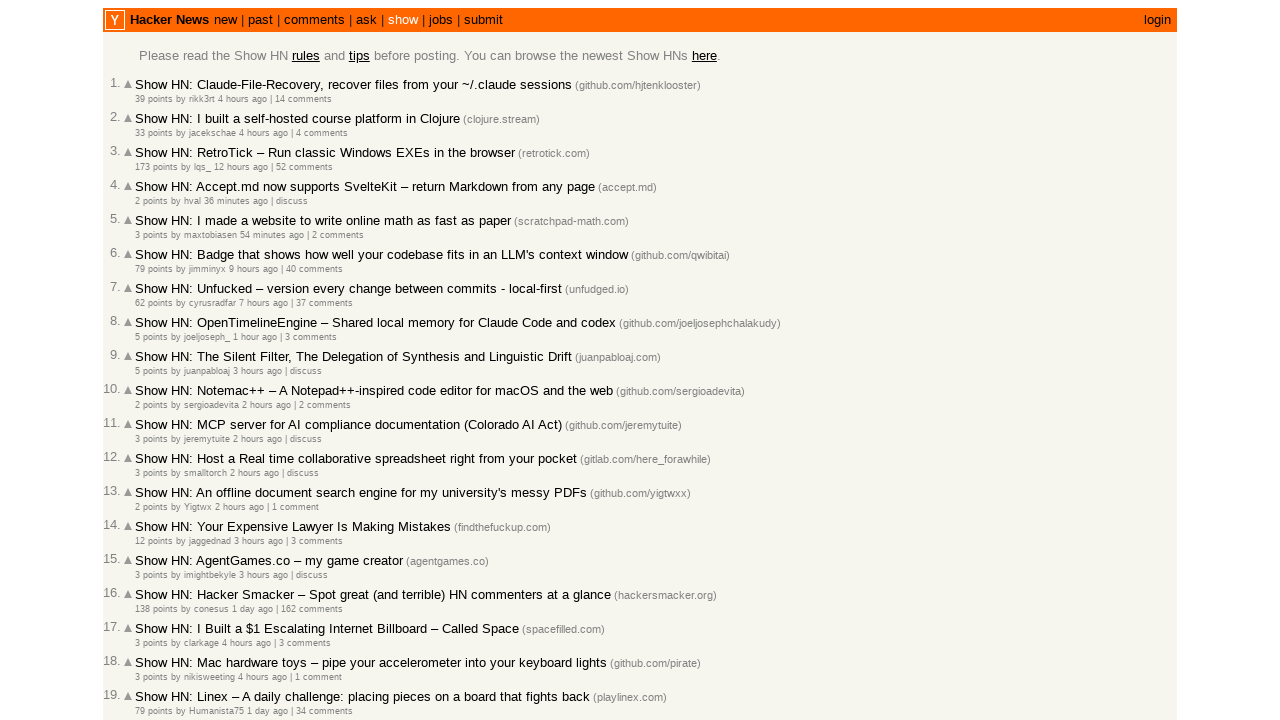

Assertion passed: Show page displays exactly 30 items
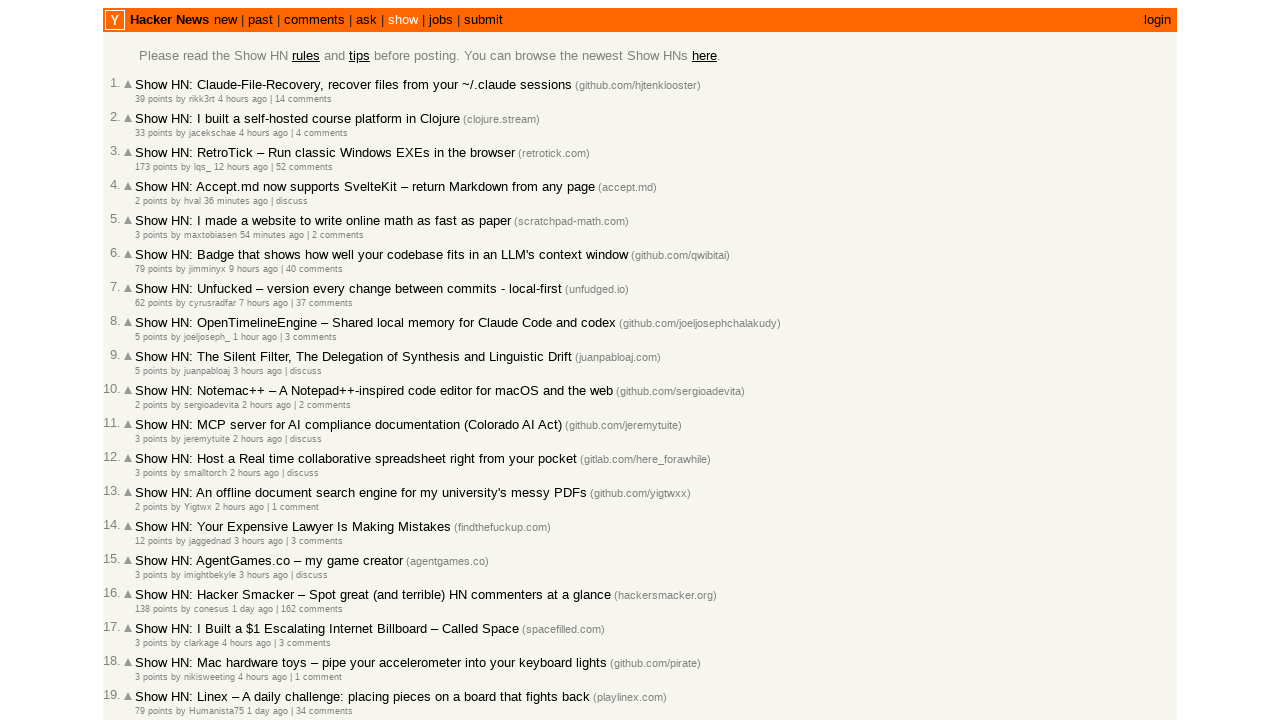

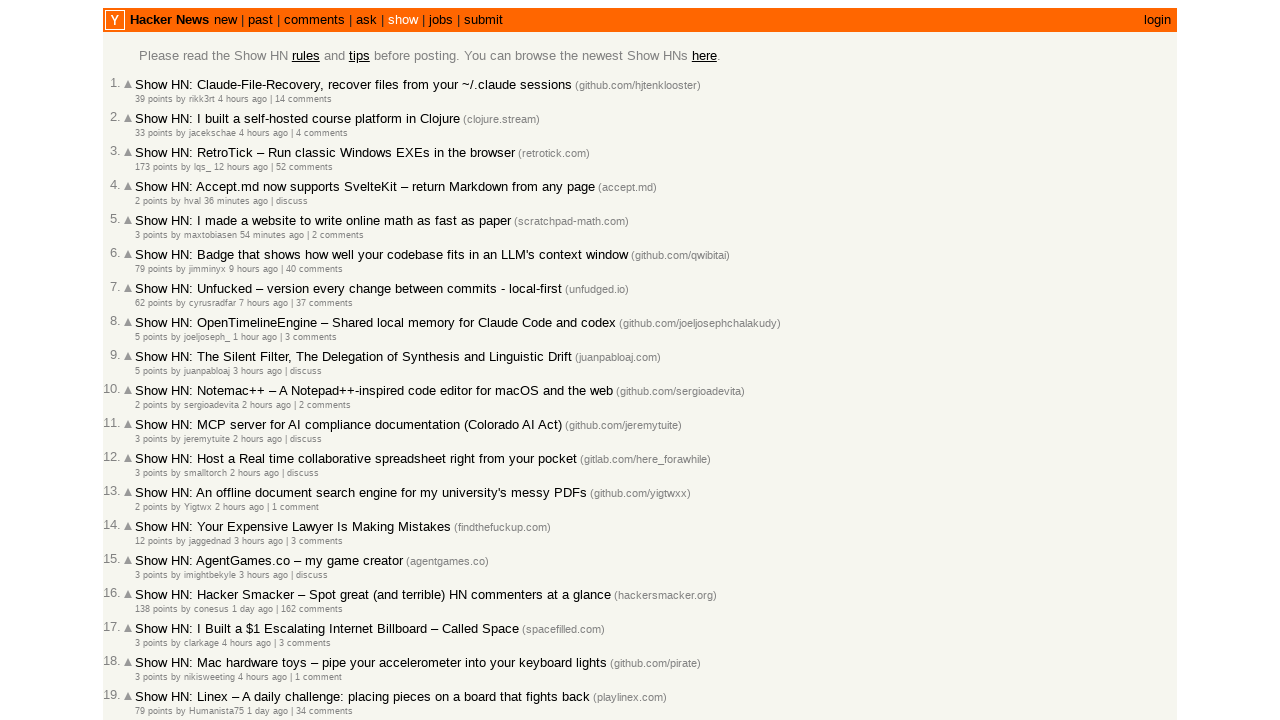